Tests browser window handling by clicking a button that opens a new window, switching to the new window, and verifying the window switch was successful by comparing page titles.

Starting URL: https://www.leafground.com/window.xhtml

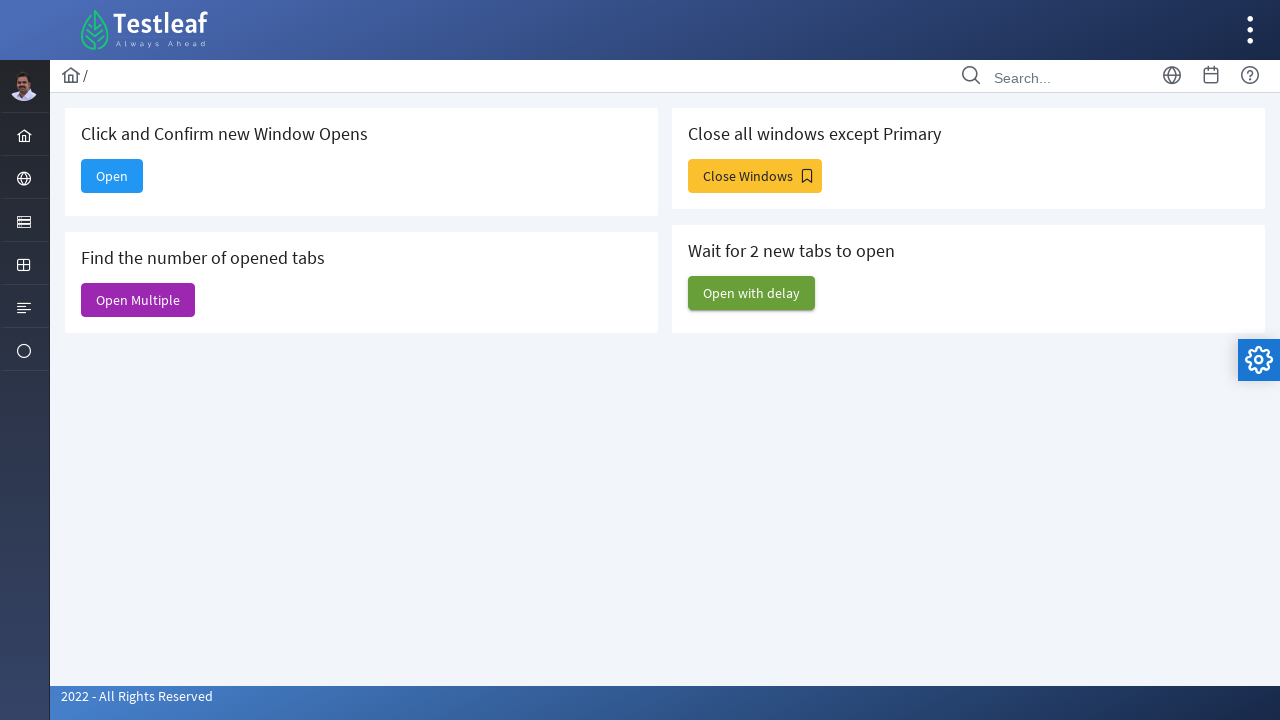

Clicked the Open button to open a new window at (112, 176) on xpath=//span[text()='Open']
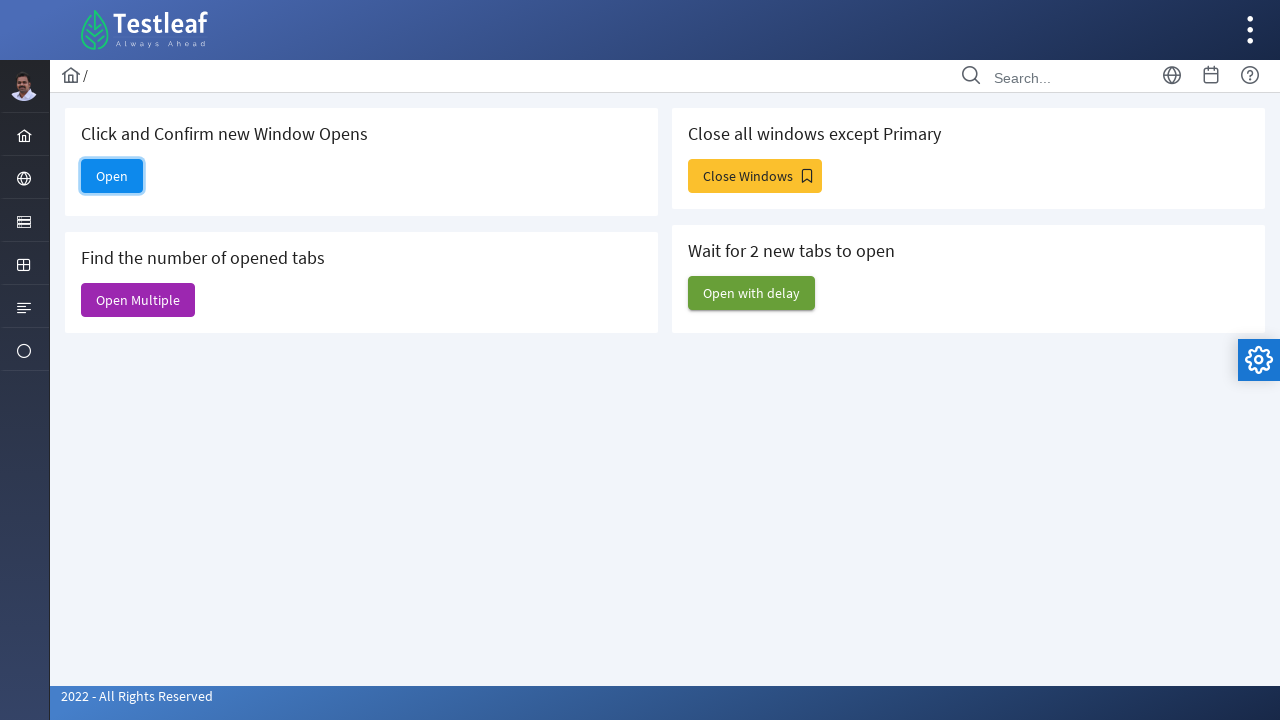

Waited for new window to open and captured new page context at (112, 176) on xpath=//span[text()='Open']
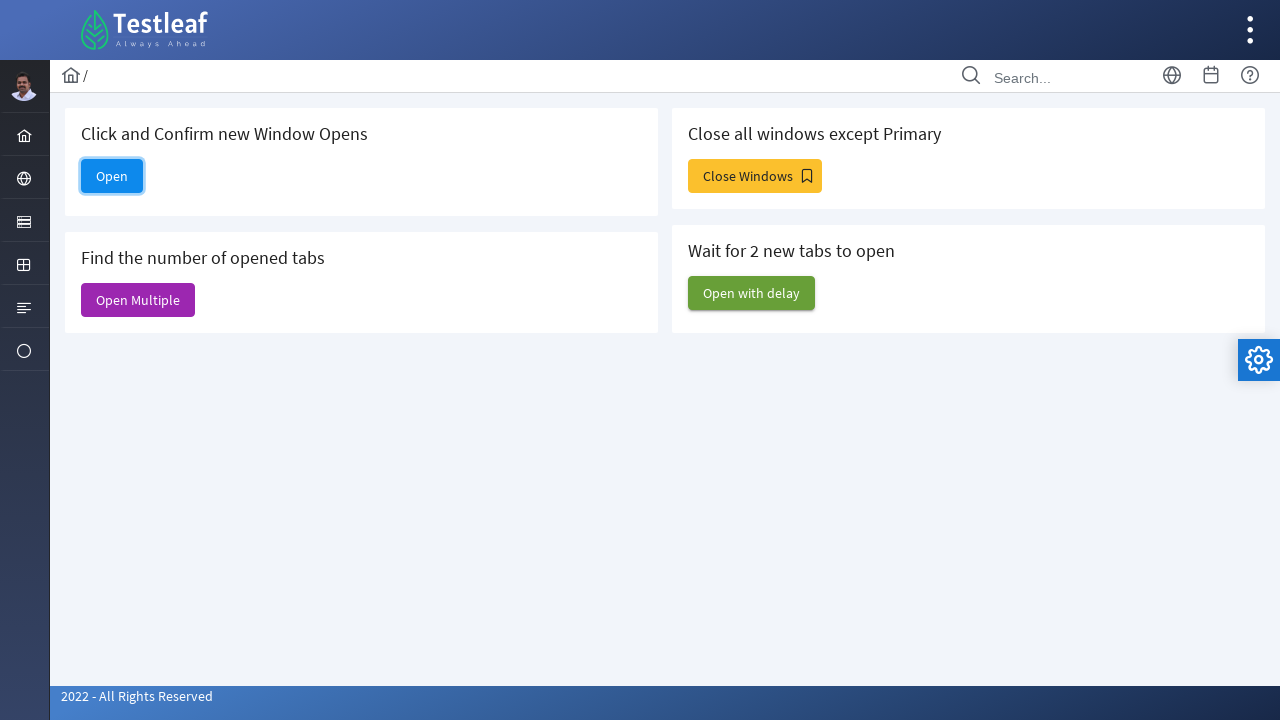

Retrieved the new page/window object
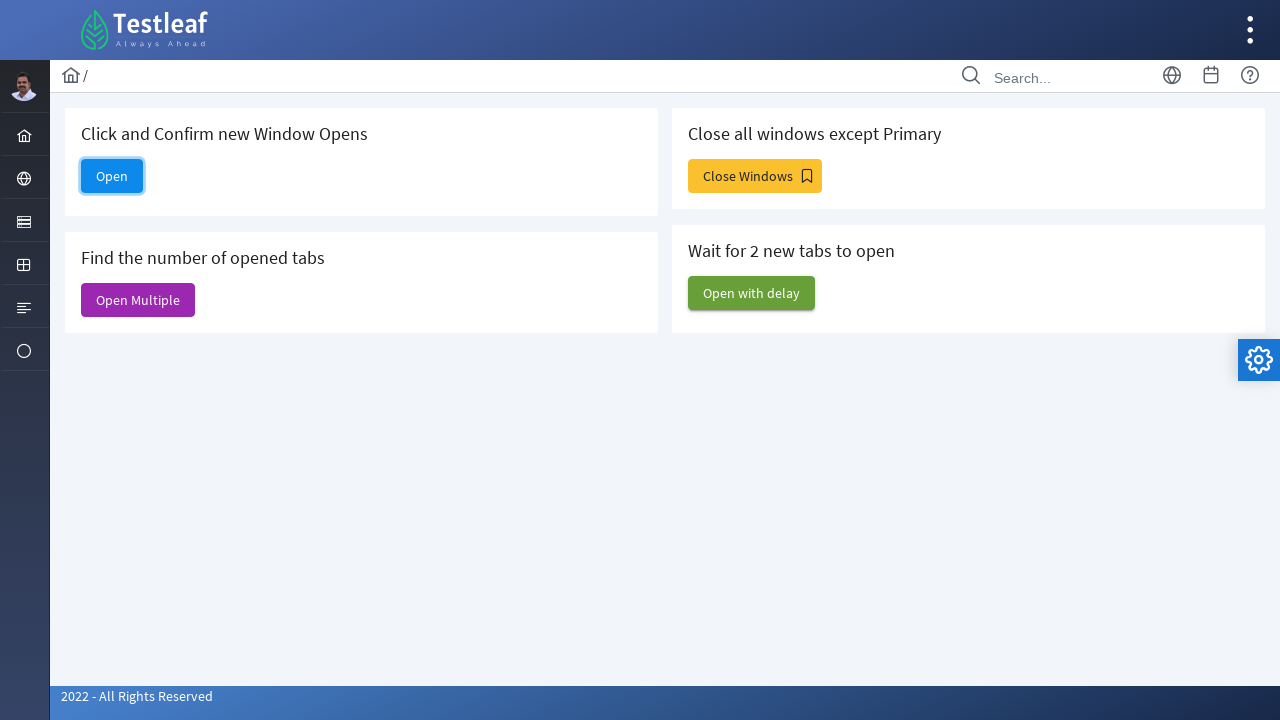

New page loaded successfully
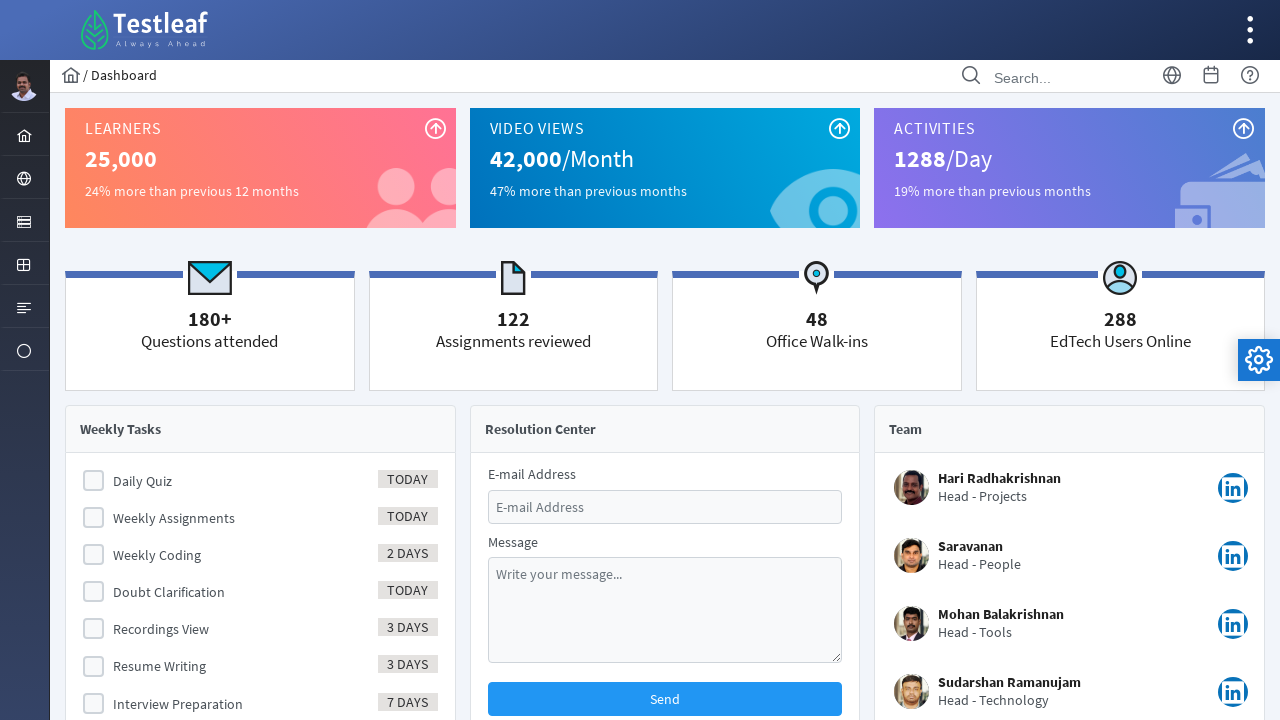

Retrieved parent window title
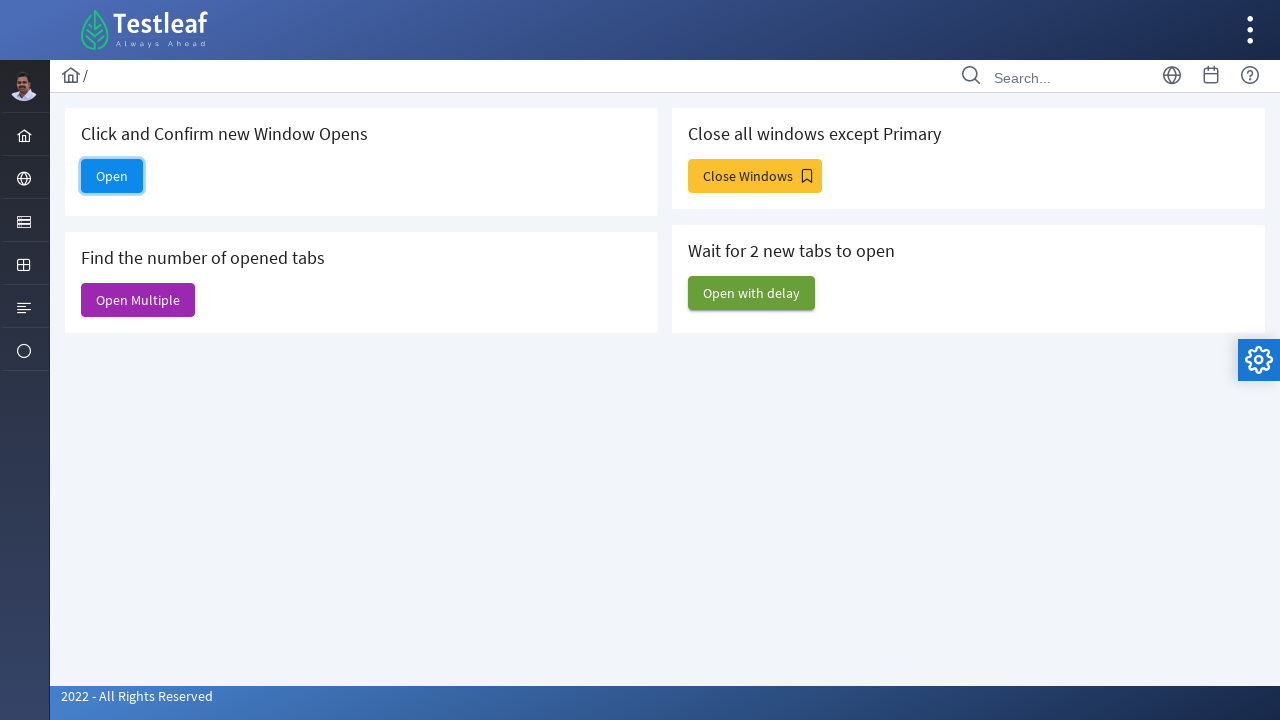

Retrieved child window title
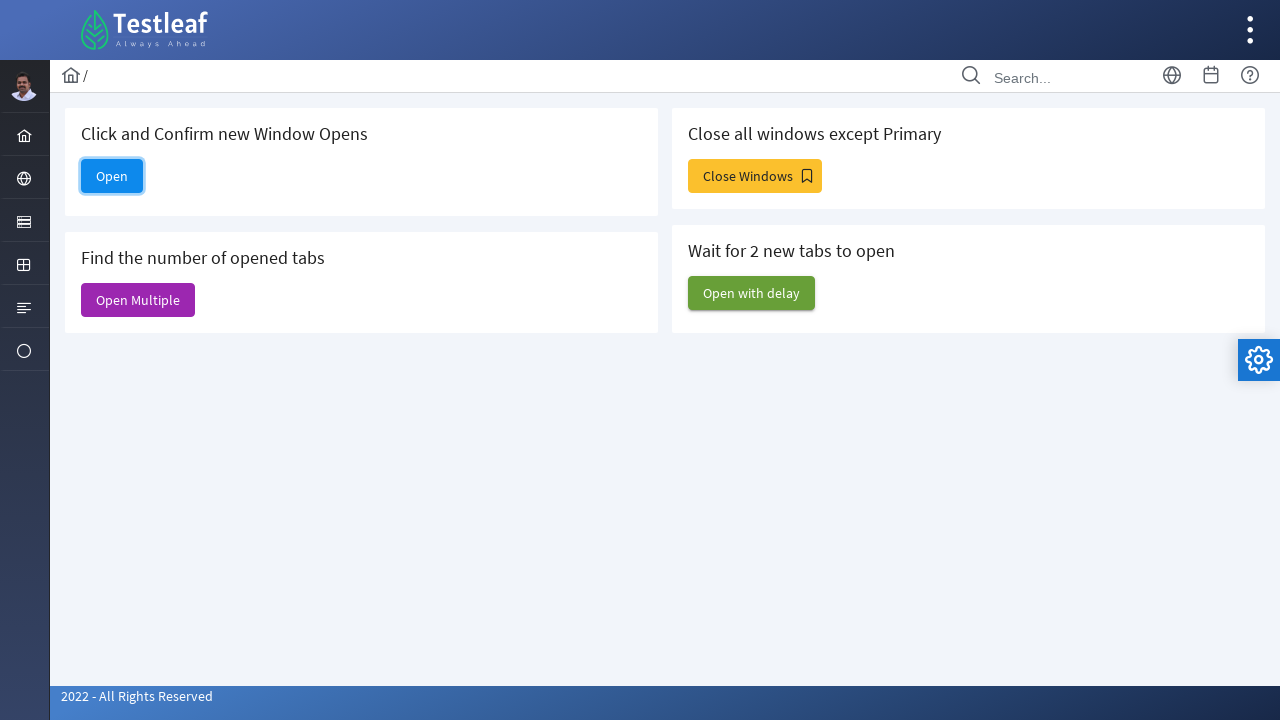

Verified window switch was successful - parent and child window titles are different
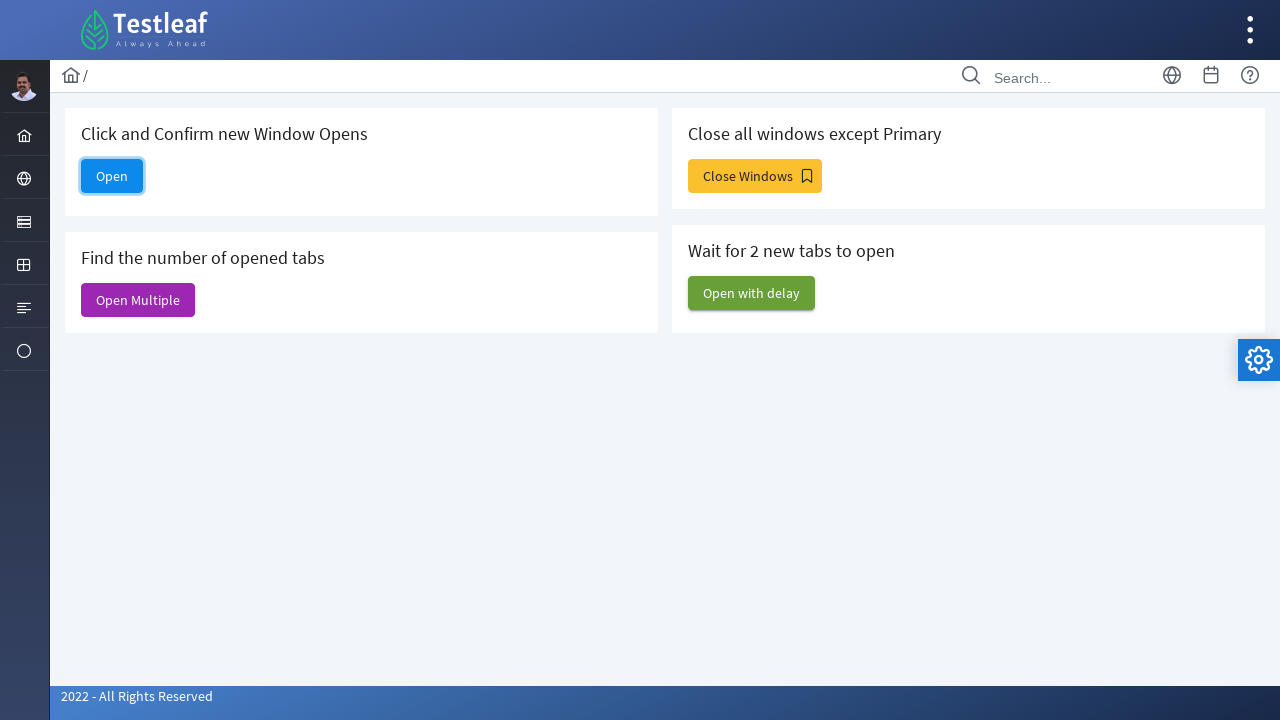

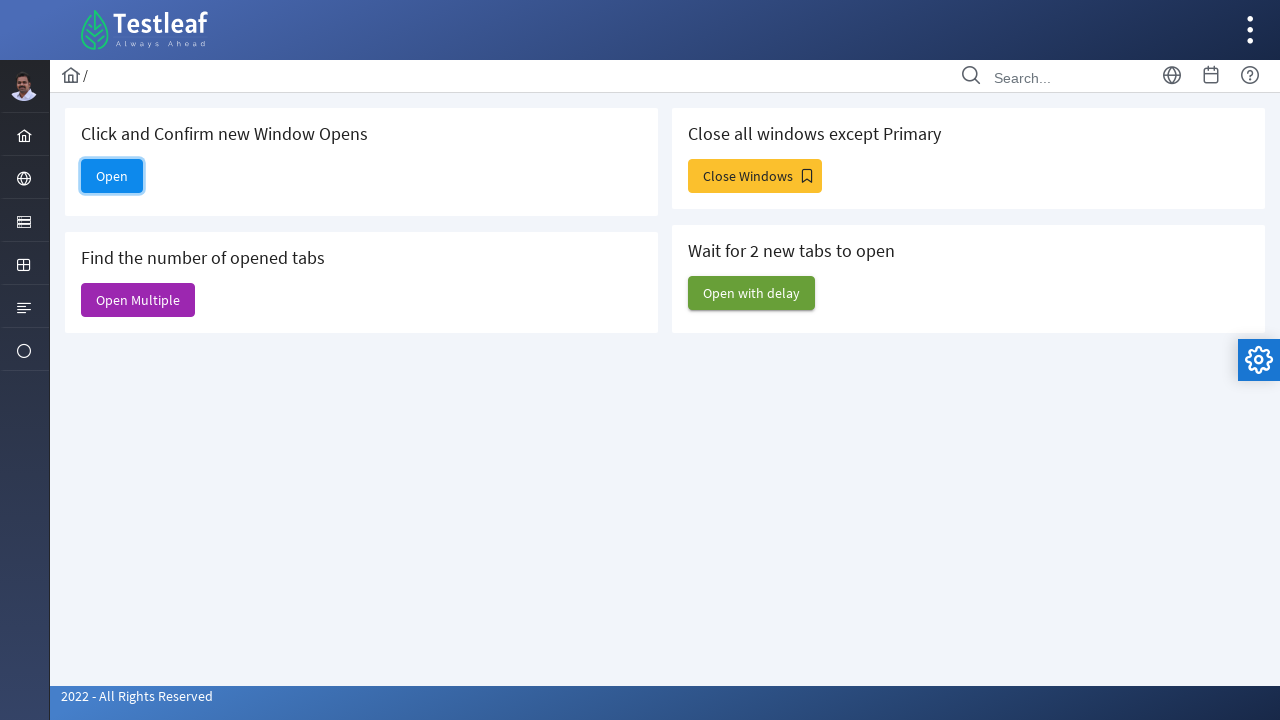